Tests searching for a movie and verifying the search results display the expected movie

Starting URL: https://movies-finder.firebaseapp.com/

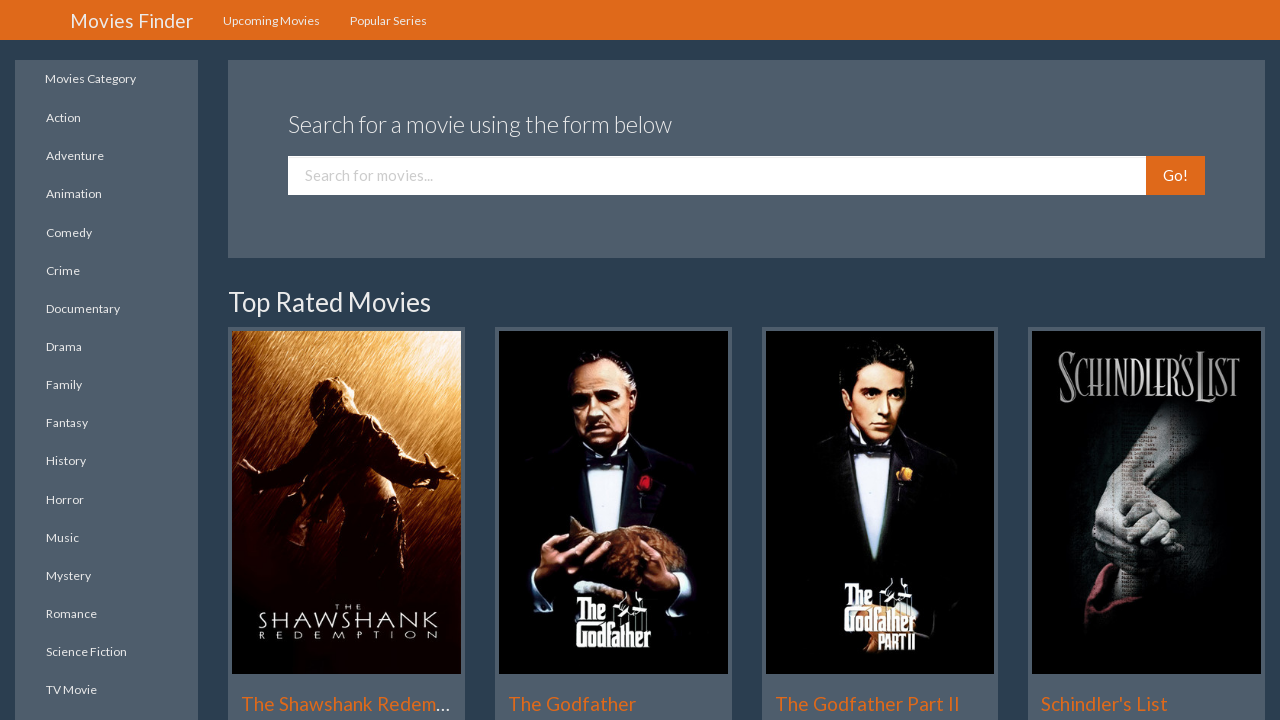

Search field became visible
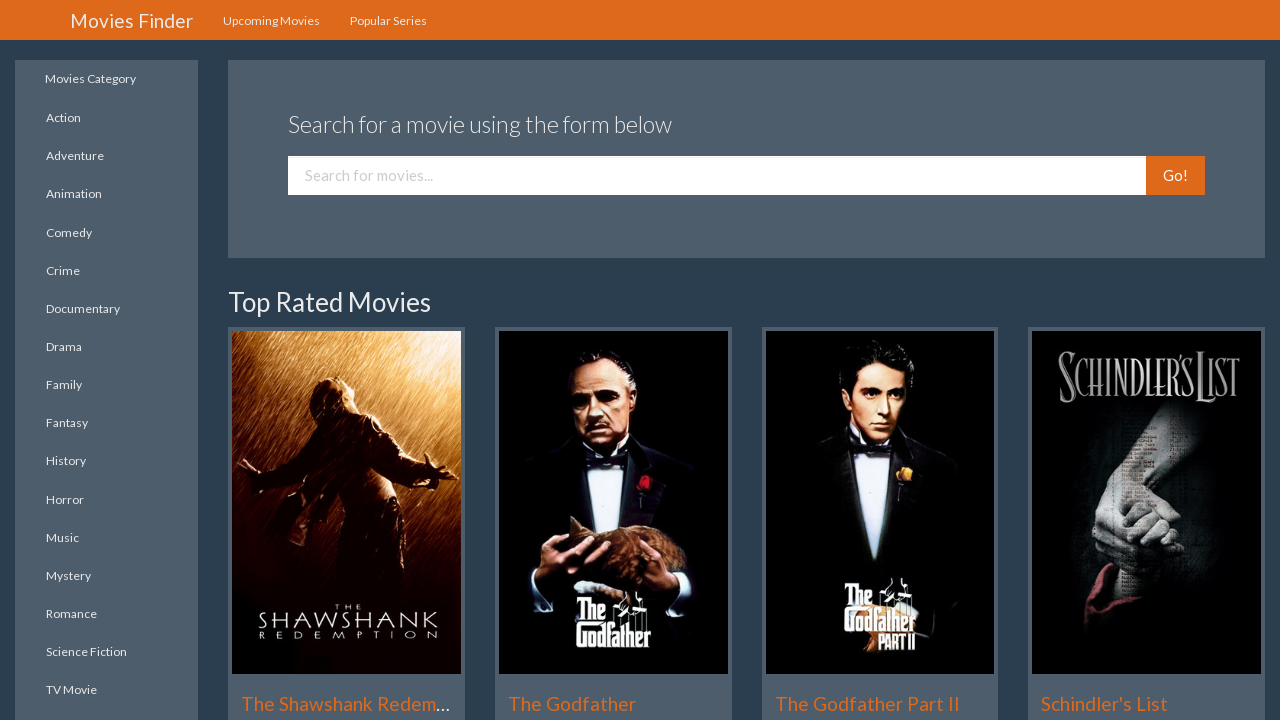

Filled search field with 'Dilwale Dulhania Le Jayenge' on input[name='searchStr']
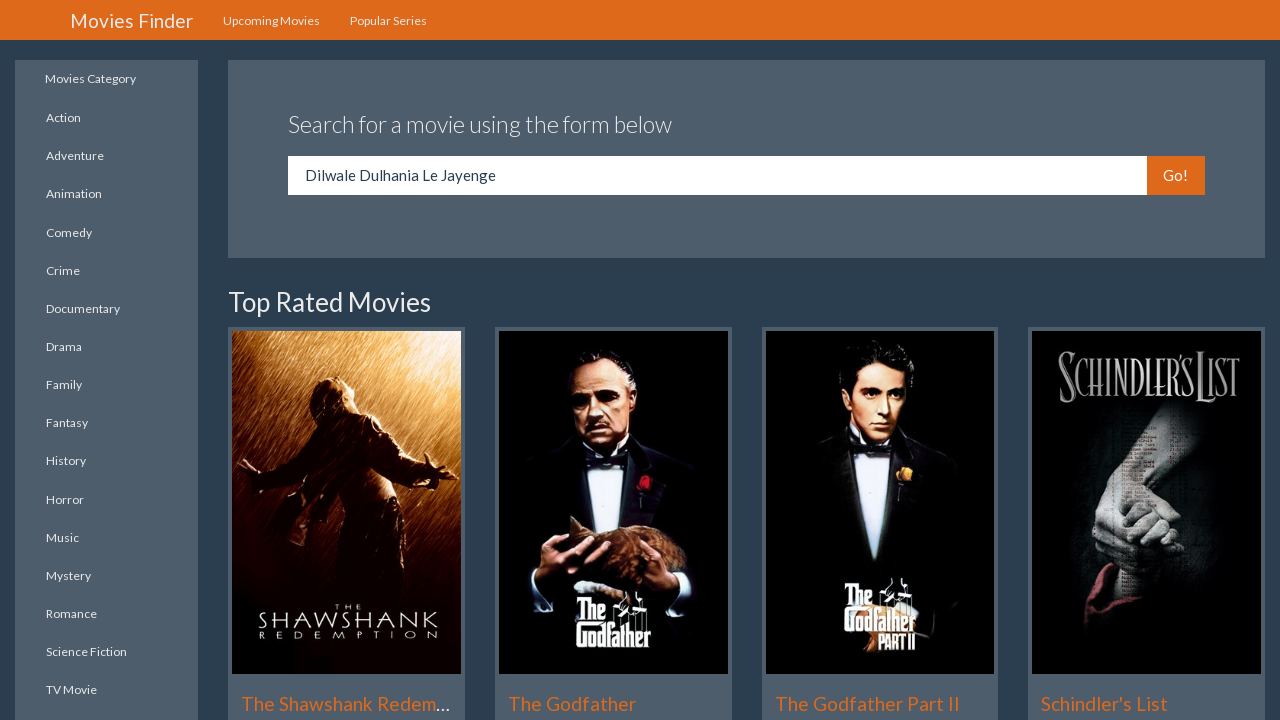

Clicked search button to search for movie at (1175, 176) on .btn.btn-primary >> nth=-1
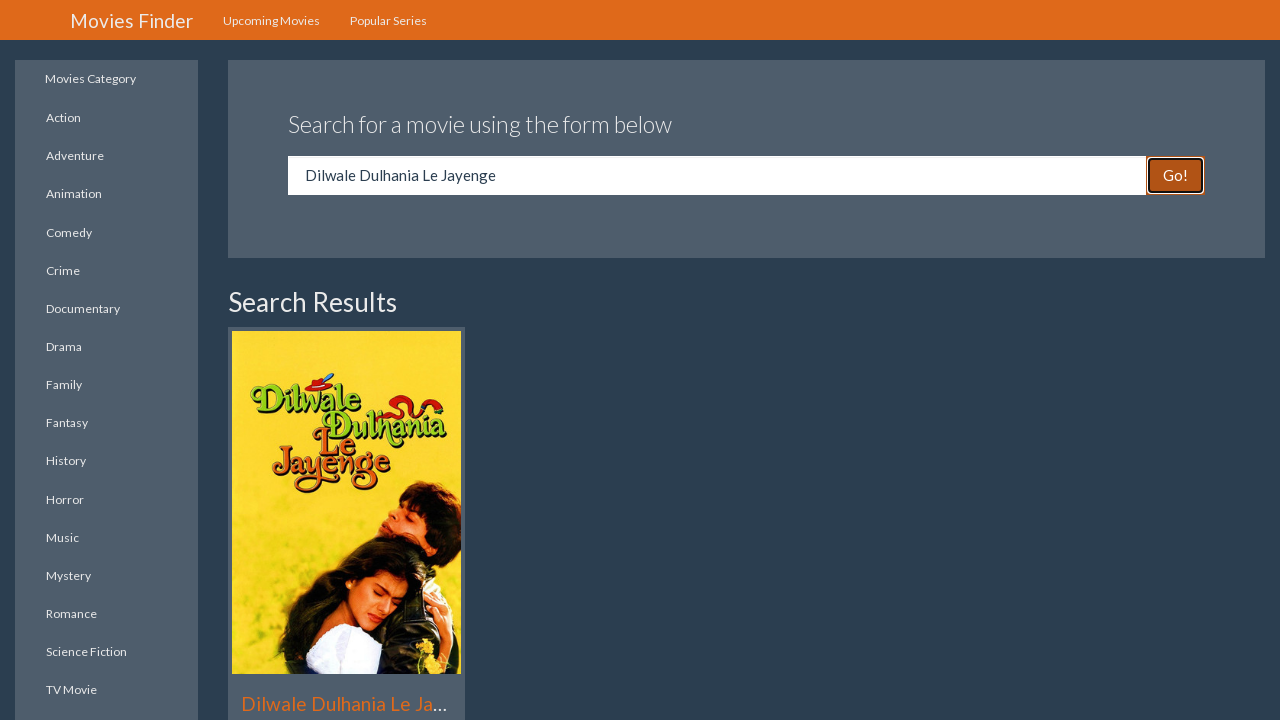

Search results section appeared
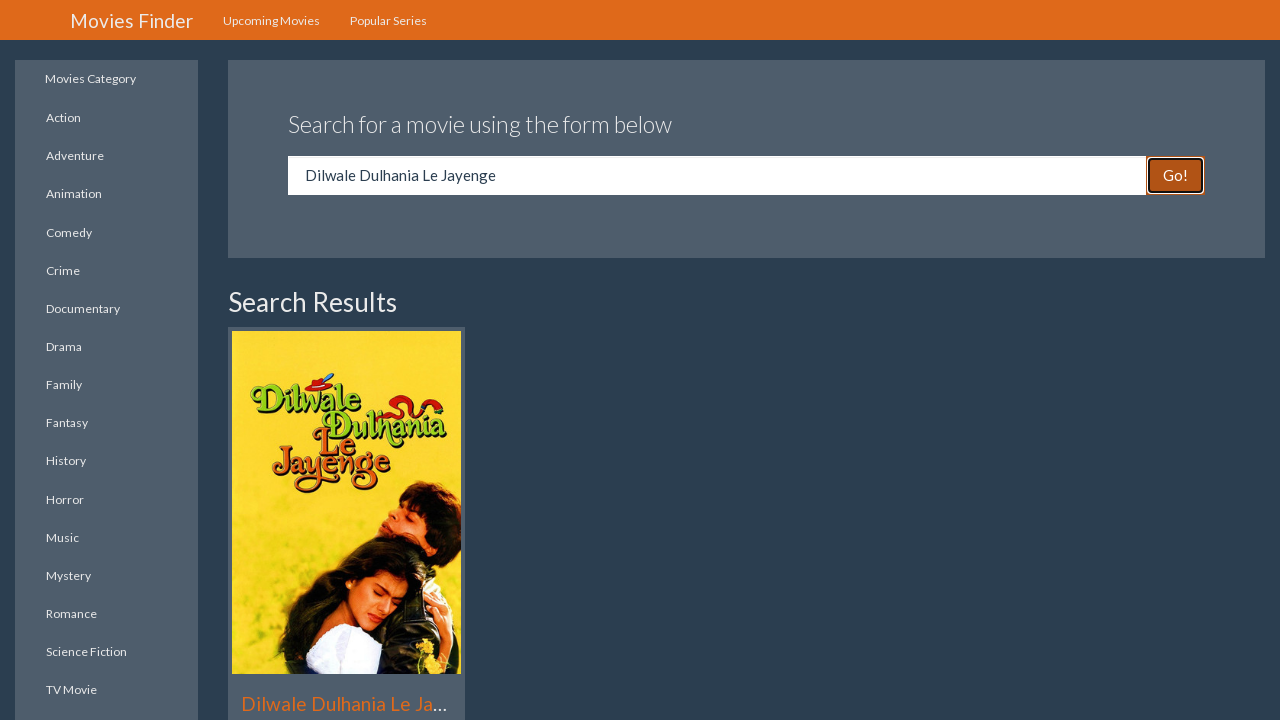

Found 'Dilwale Dulhania Le Jayenge' movie in search results
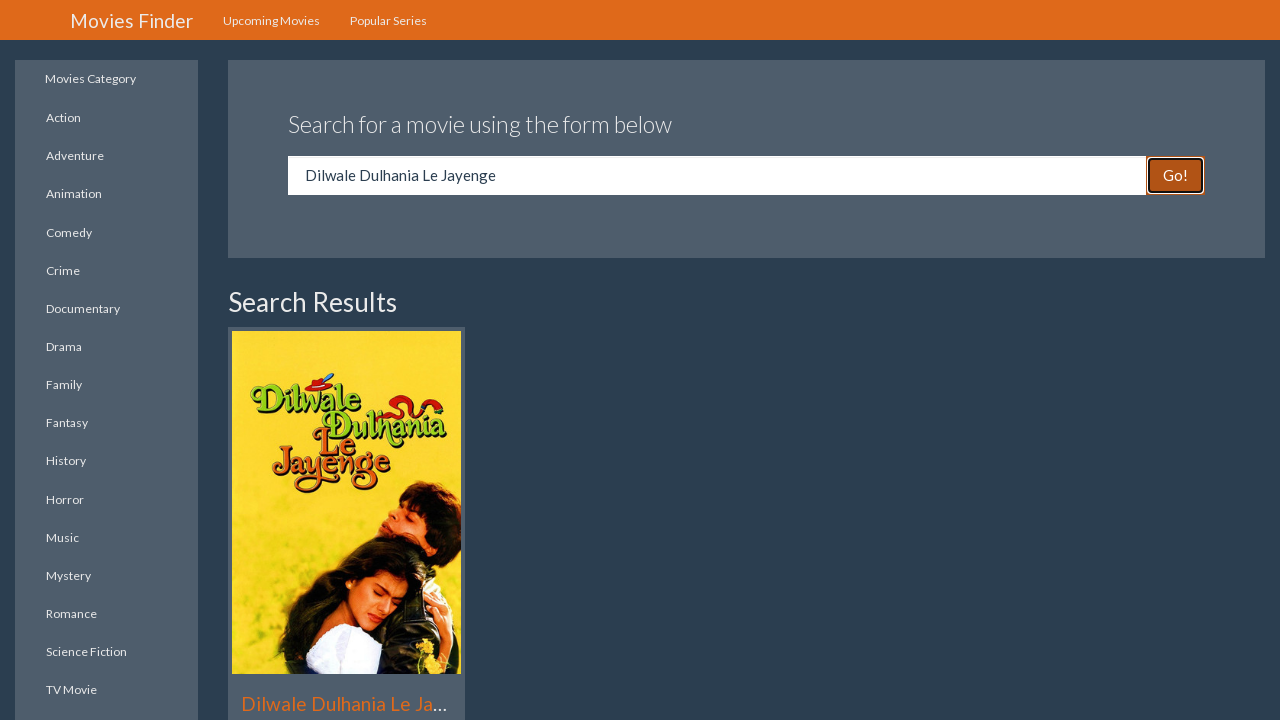

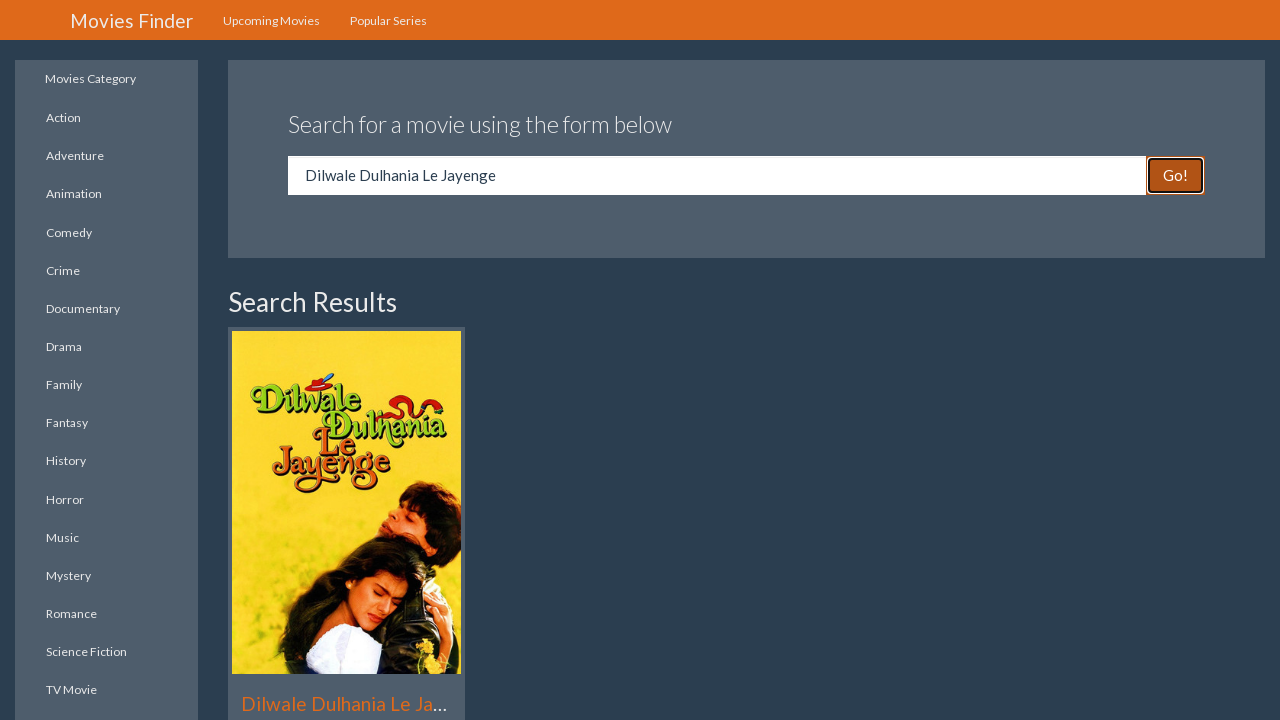